Solves a math problem by extracting a value from an image attribute, calculating the result, and submitting it along with checkbox and radio button selections

Starting URL: http://suninjuly.github.io/get_attribute.html

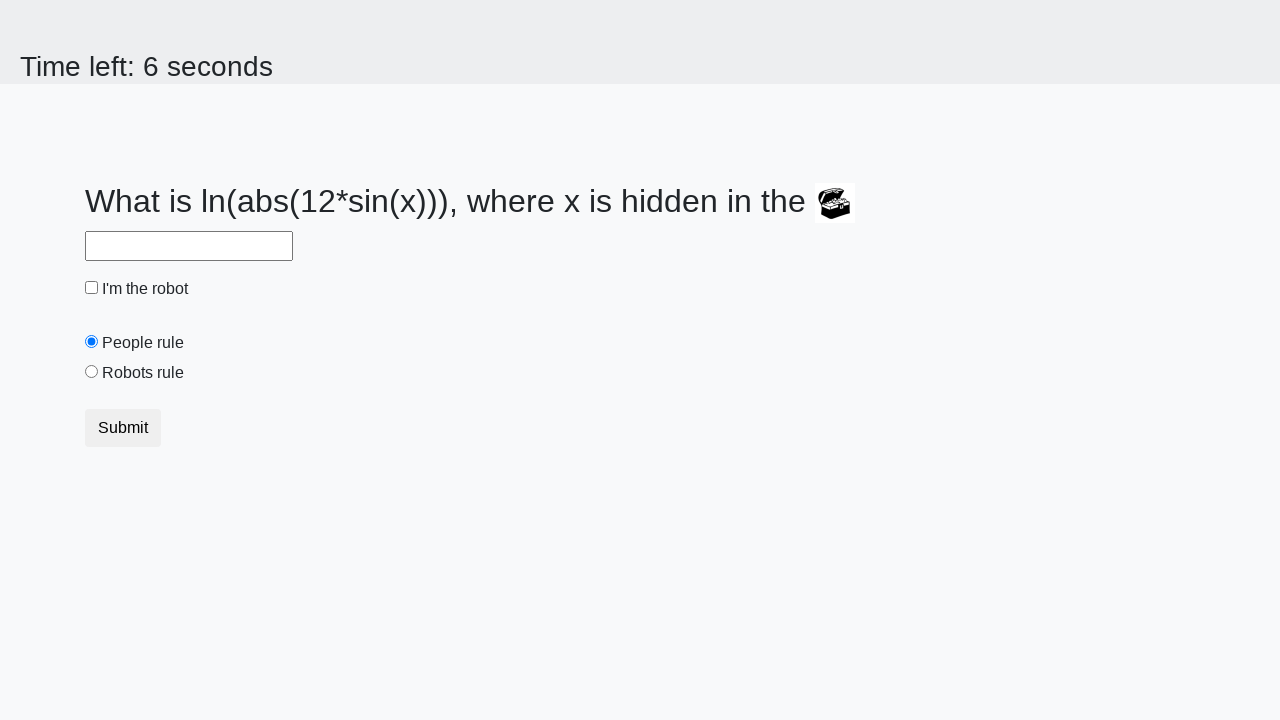

Located the treasure image element
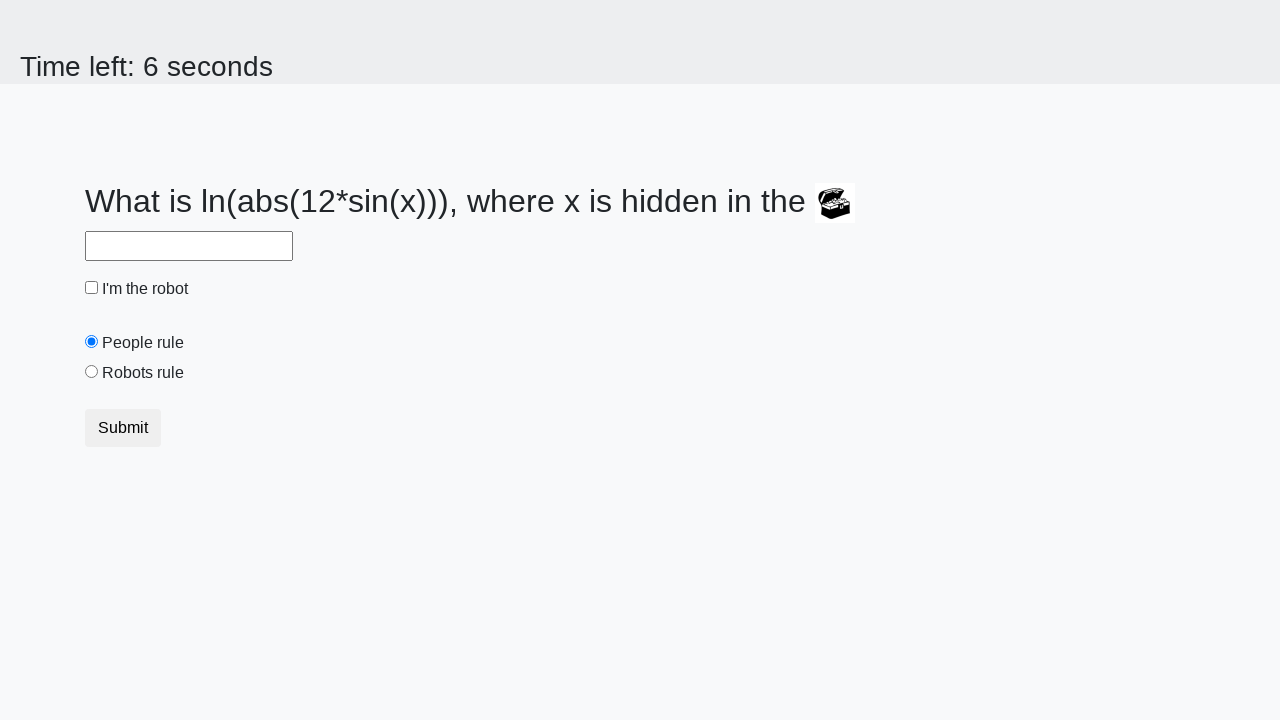

Extracted valuex attribute from image: 534
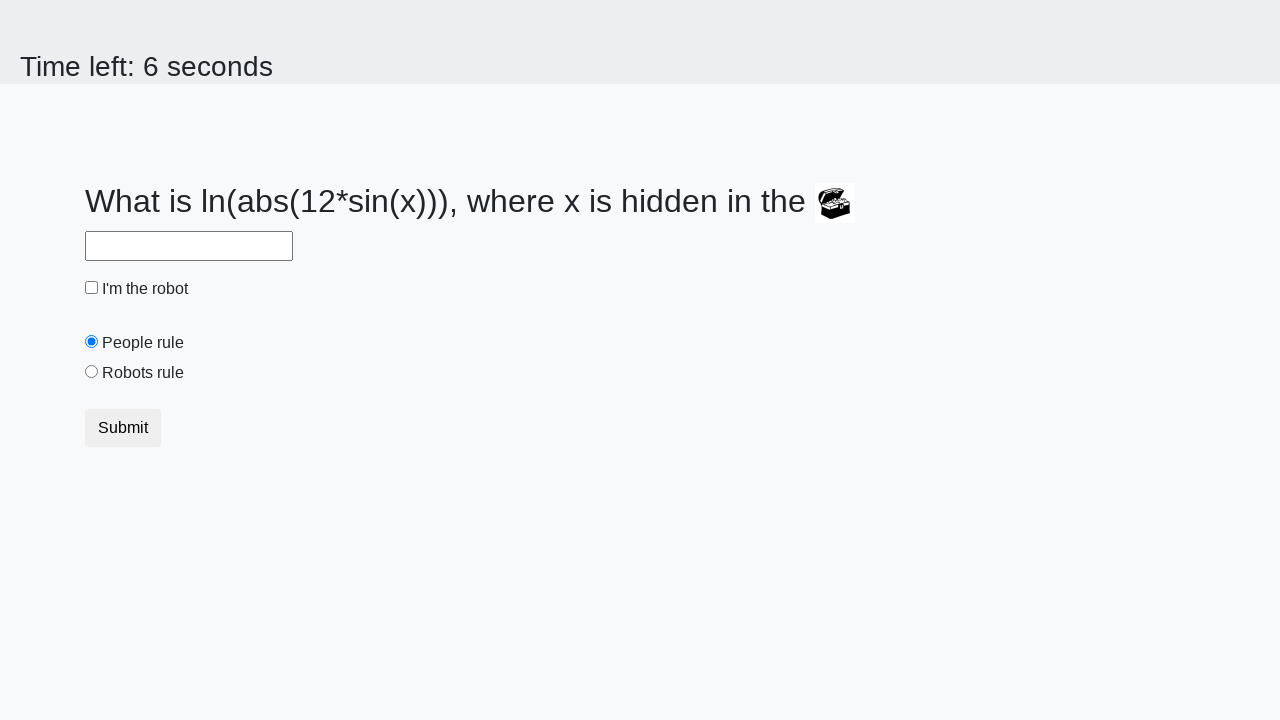

Calculated mathematical answer: -0.16451482585621785
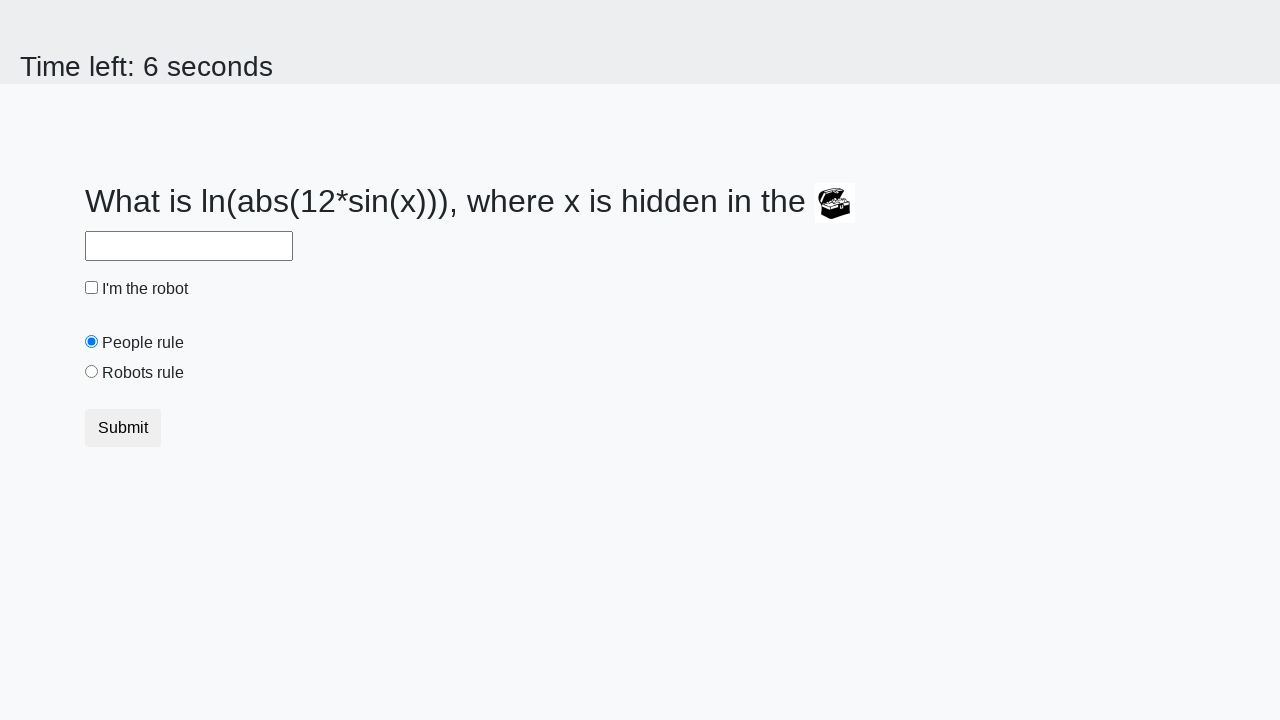

Filled answer field with calculated value on #answer
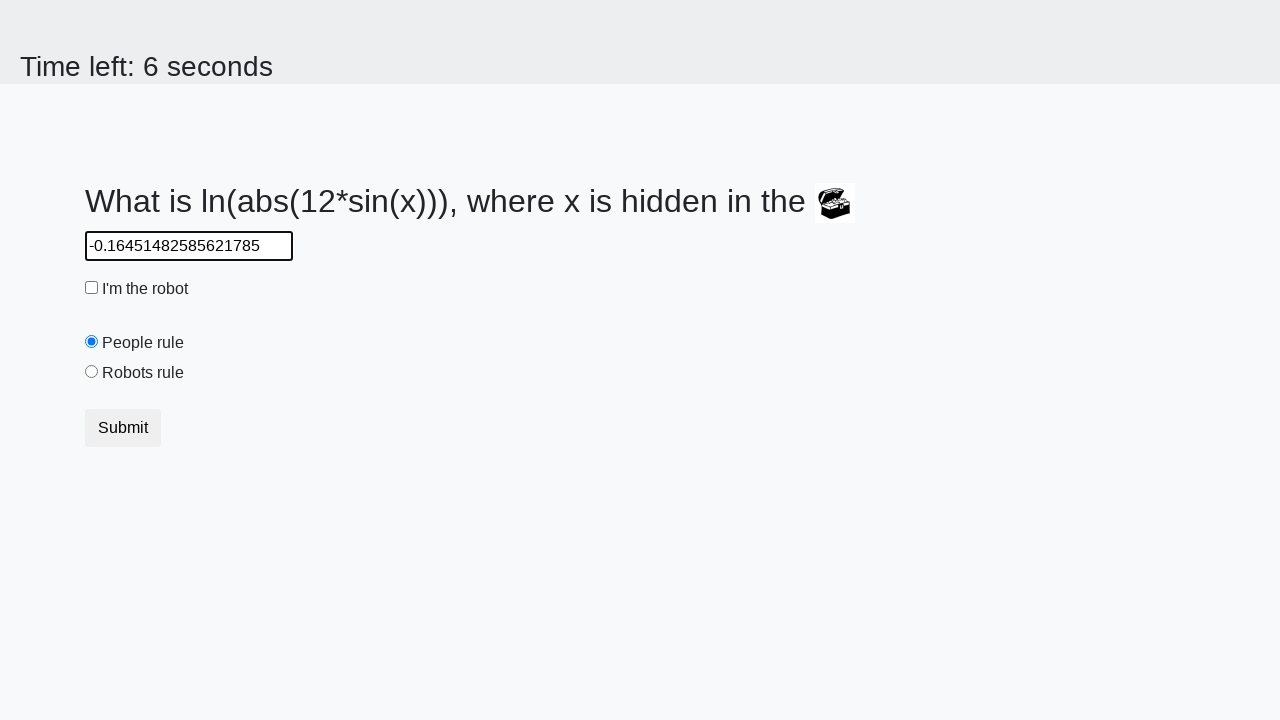

Clicked the robot checkbox at (92, 288) on #robotCheckbox
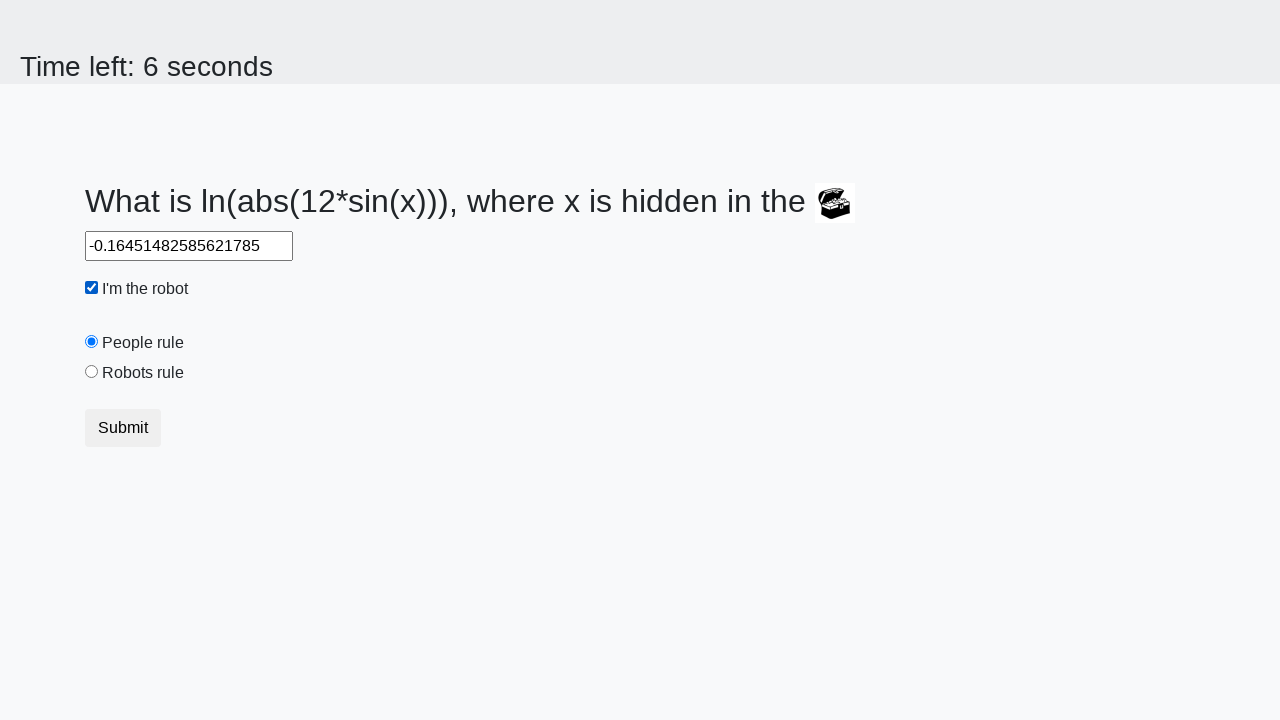

Clicked the 'robots rule' radio button at (92, 372) on #robotsRule
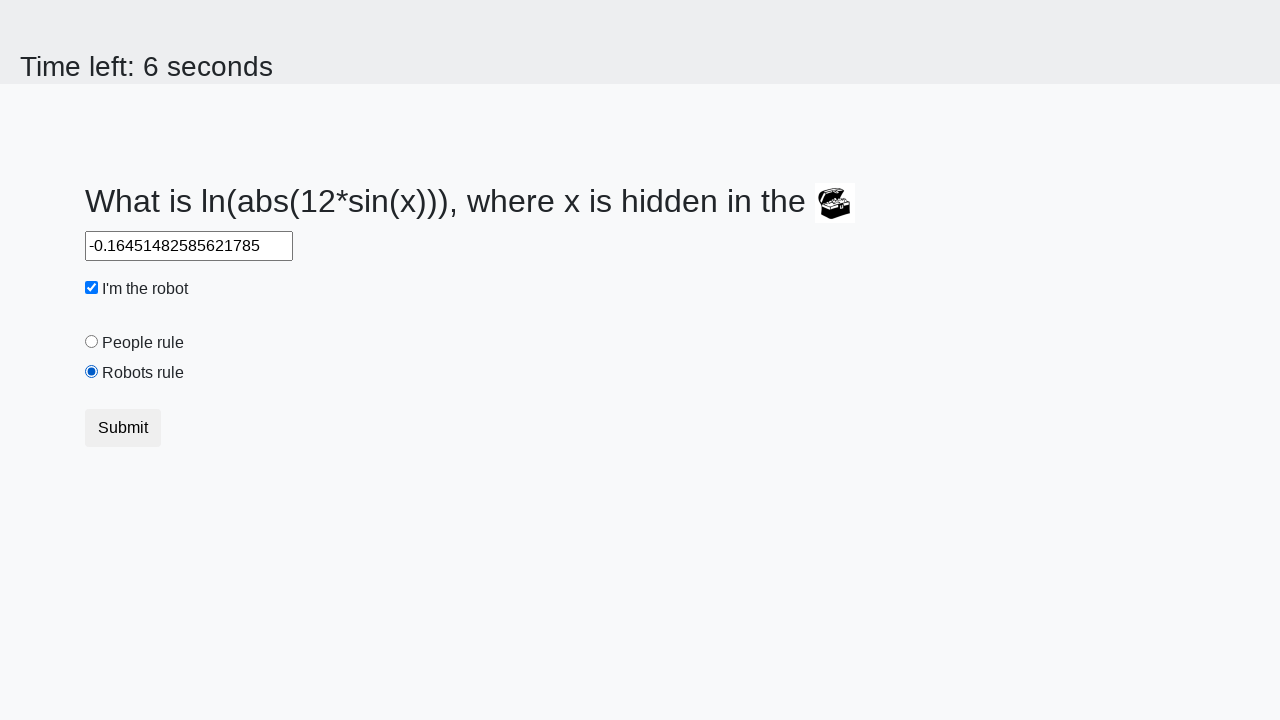

Clicked submit button to send form at (123, 428) on button[type='submit']
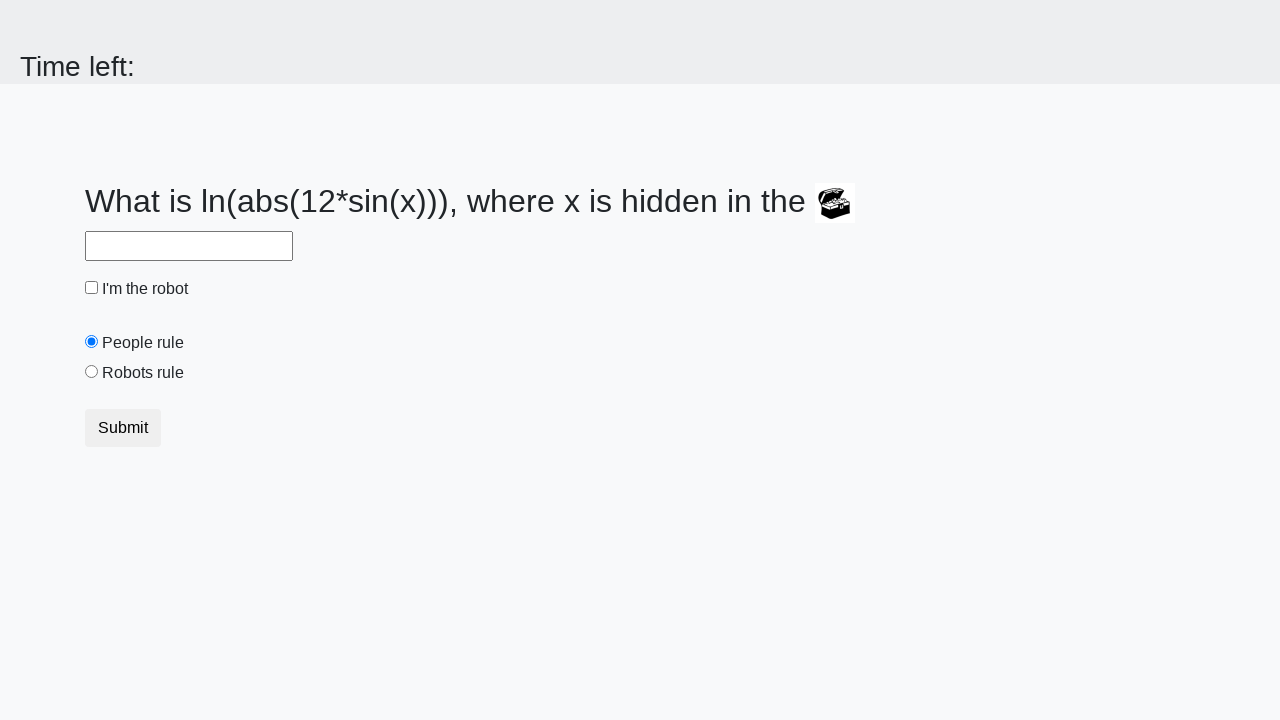

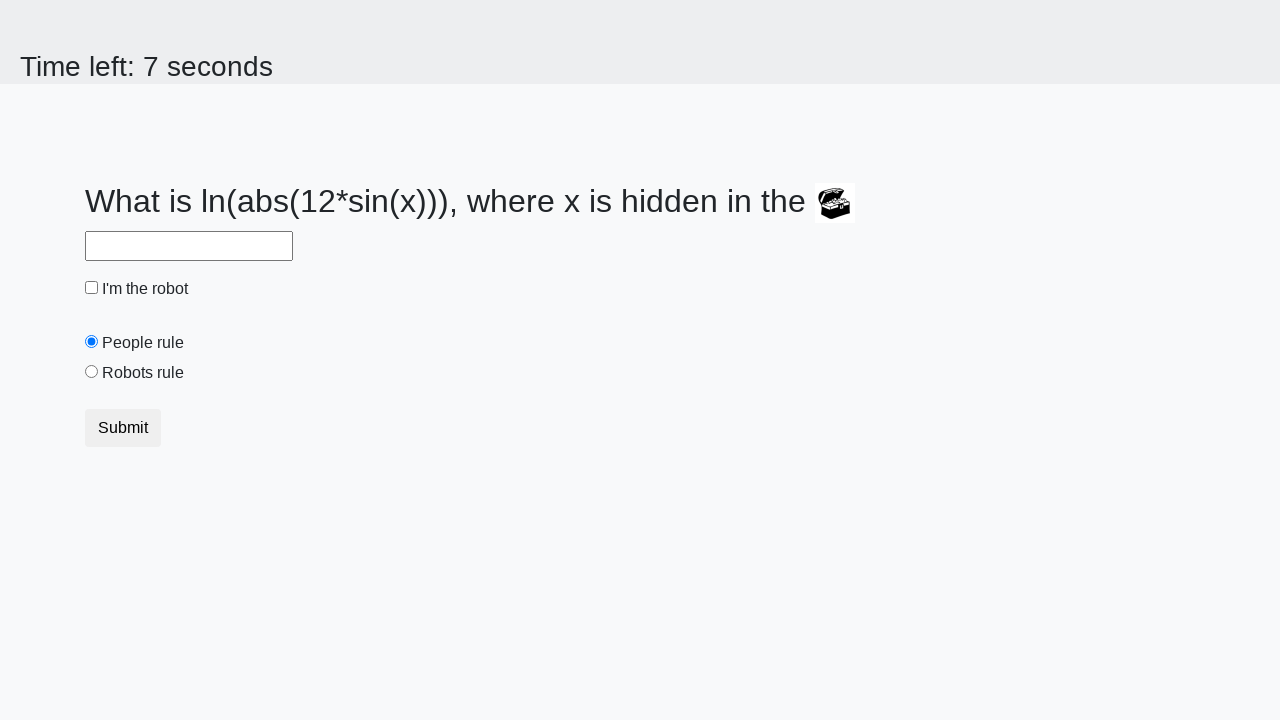